Tests an e-commerce grocery shopping flow by adding specific items (Cucumber, Brocolli, Beetroot) to cart, proceeding to checkout, and applying a promo code to verify the discount is applied.

Starting URL: https://rahulshettyacademy.com/seleniumPractise/

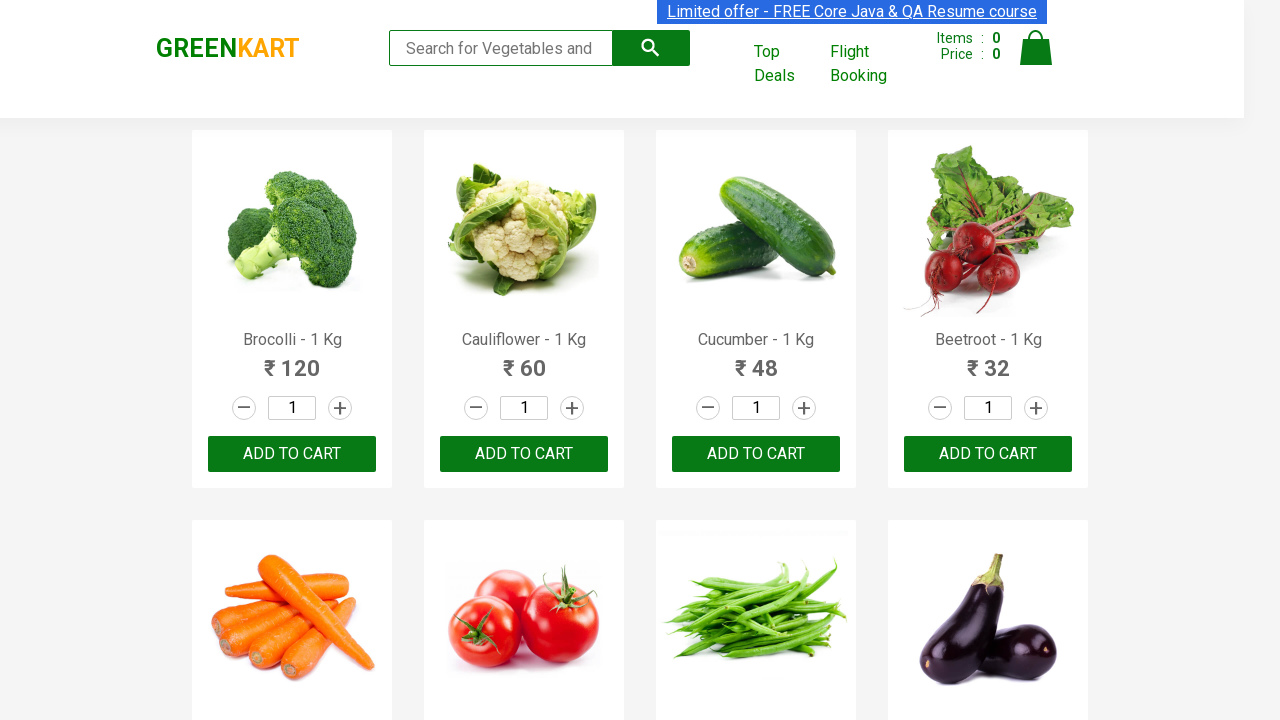

Waited for product names to load
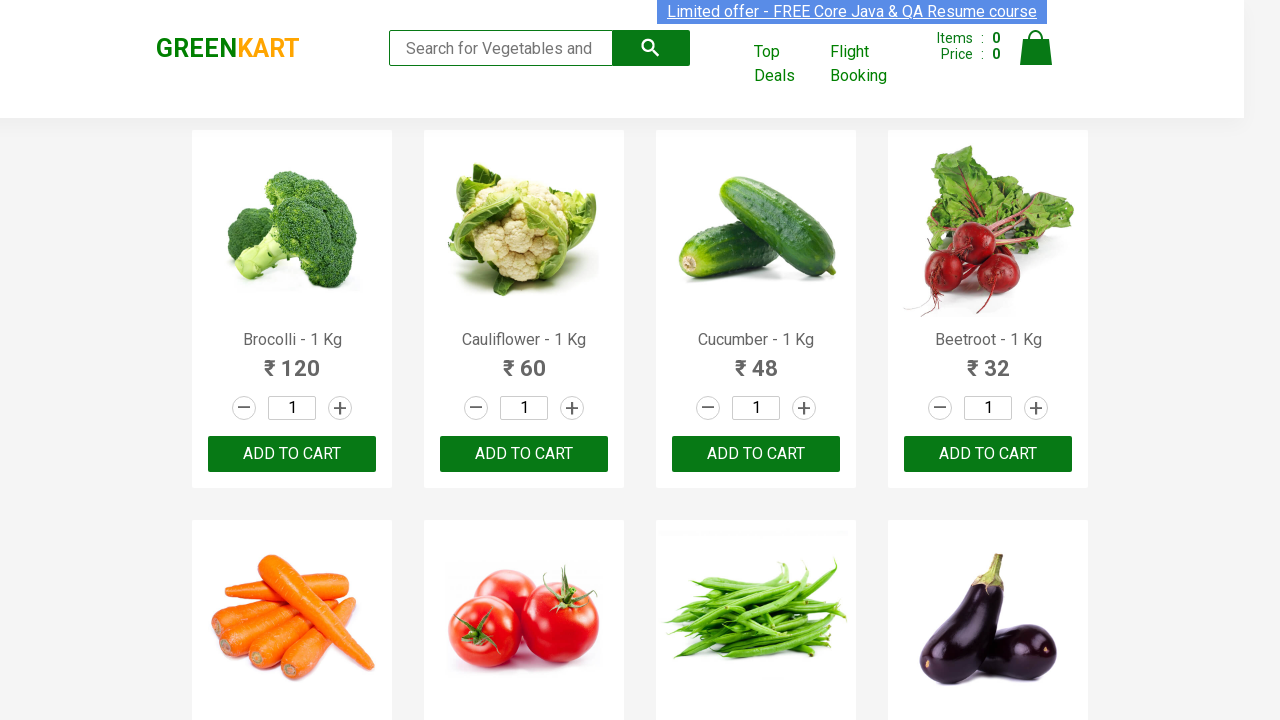

Retrieved all product elements
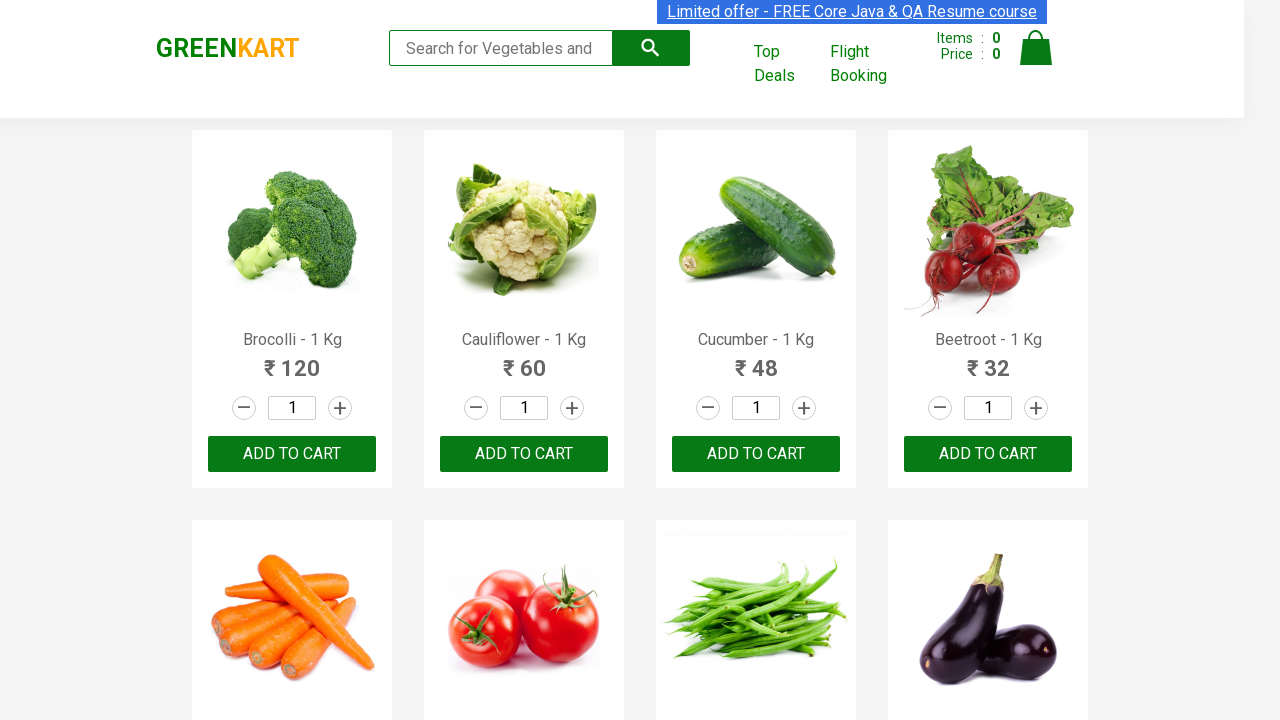

Added 'Brocolli' to cart at (292, 454) on xpath=//div[@class='product-action']/button >> nth=0
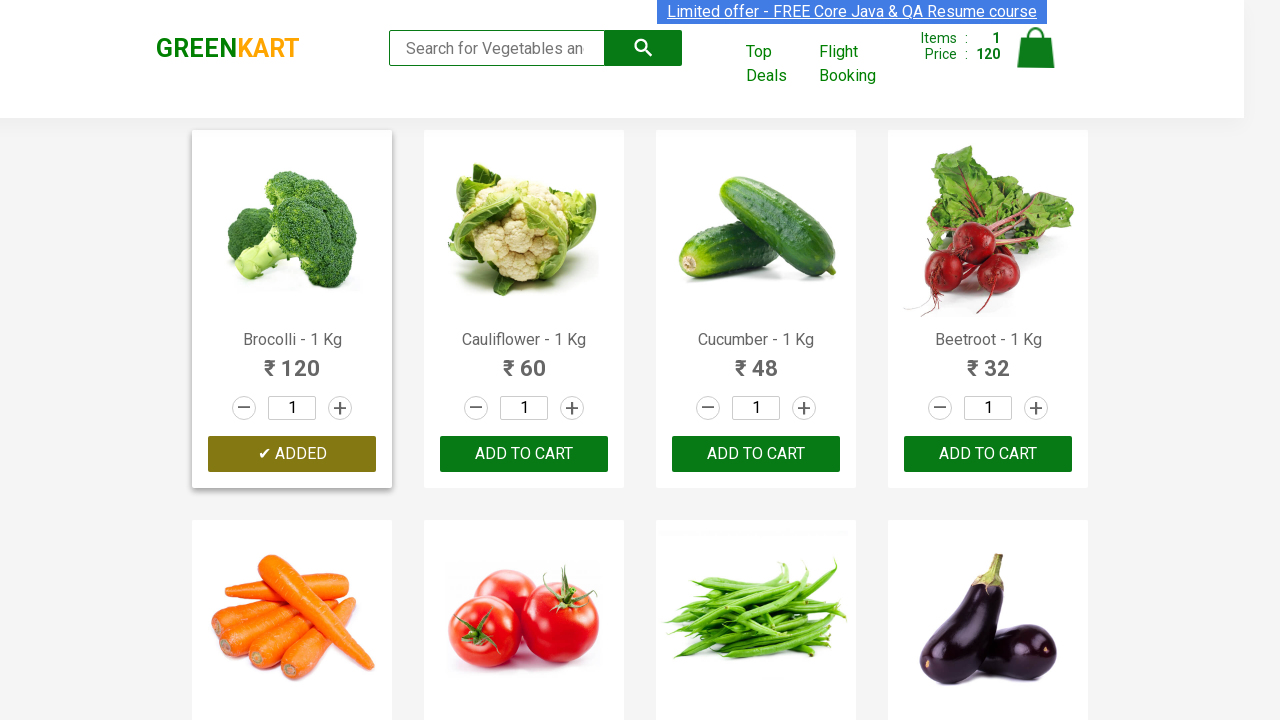

Added 'Cucumber' to cart at (756, 454) on xpath=//div[@class='product-action']/button >> nth=2
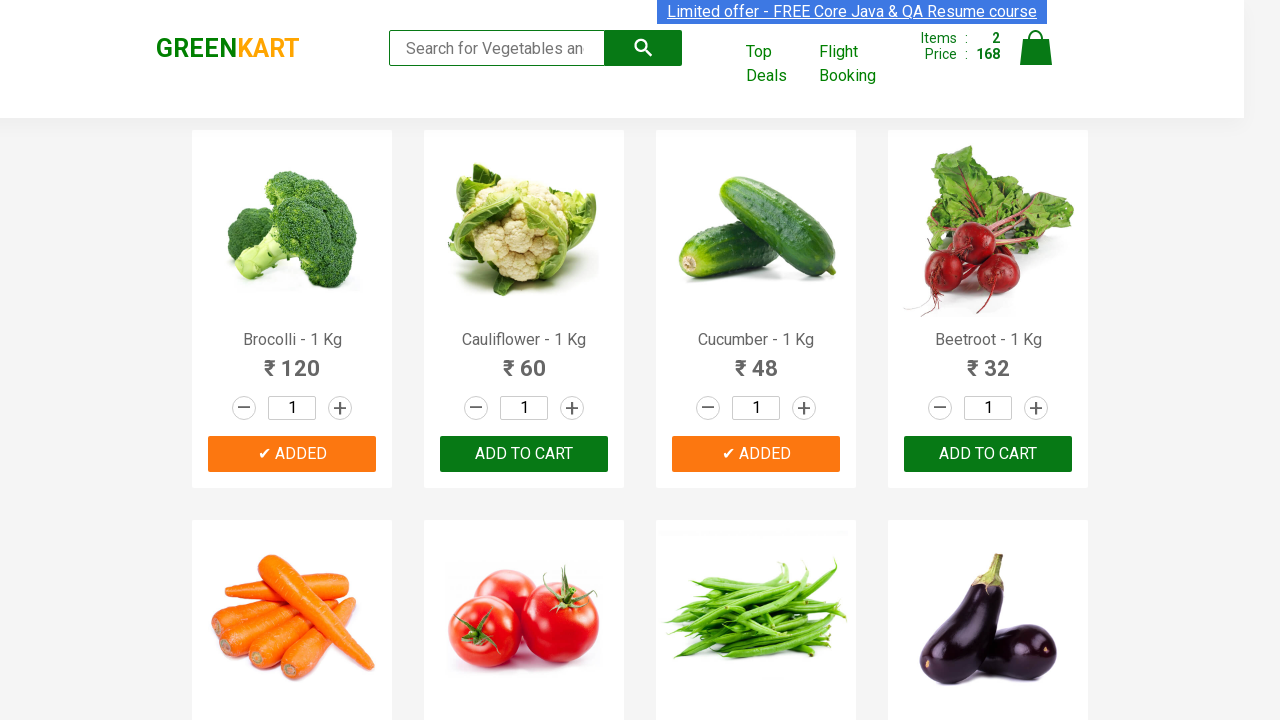

Added 'Beetroot' to cart at (988, 454) on xpath=//div[@class='product-action']/button >> nth=3
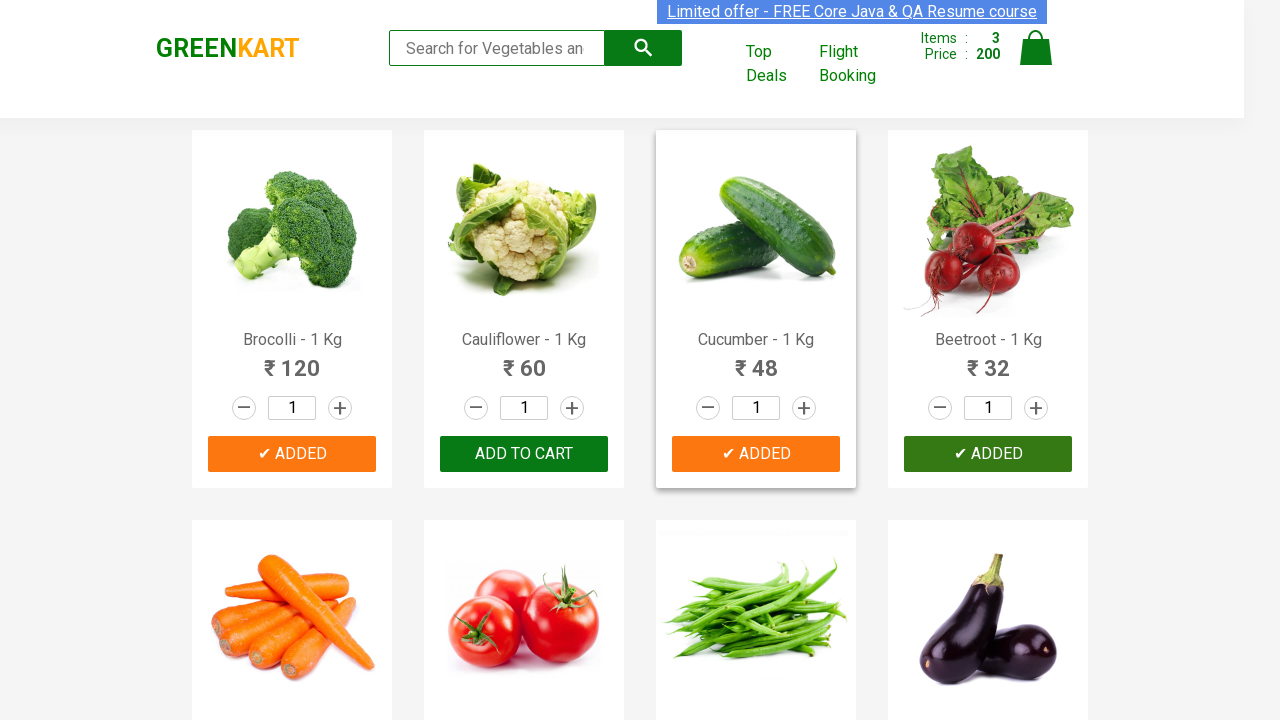

Clicked cart icon at (1036, 59) on .cart-icon
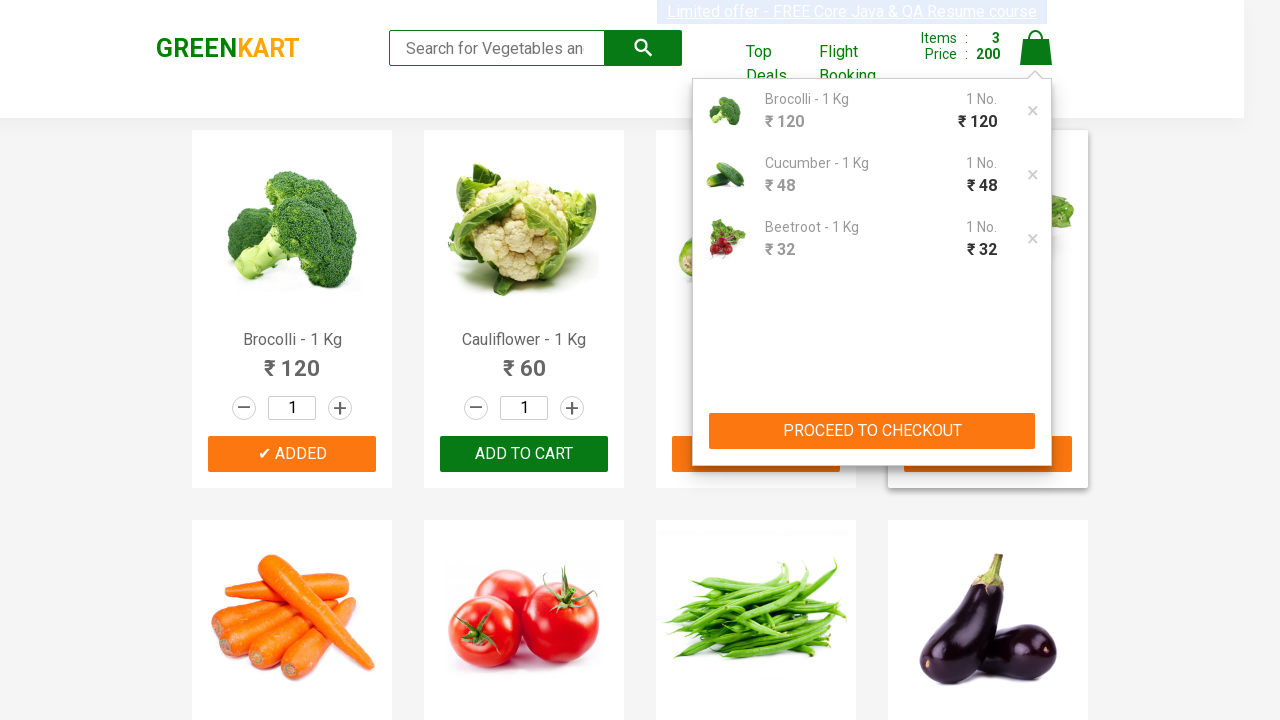

Clicked PROCEED TO CHECKOUT button at (872, 431) on xpath=//button[contains(text(),'PROCEED TO CHECKOUT')]
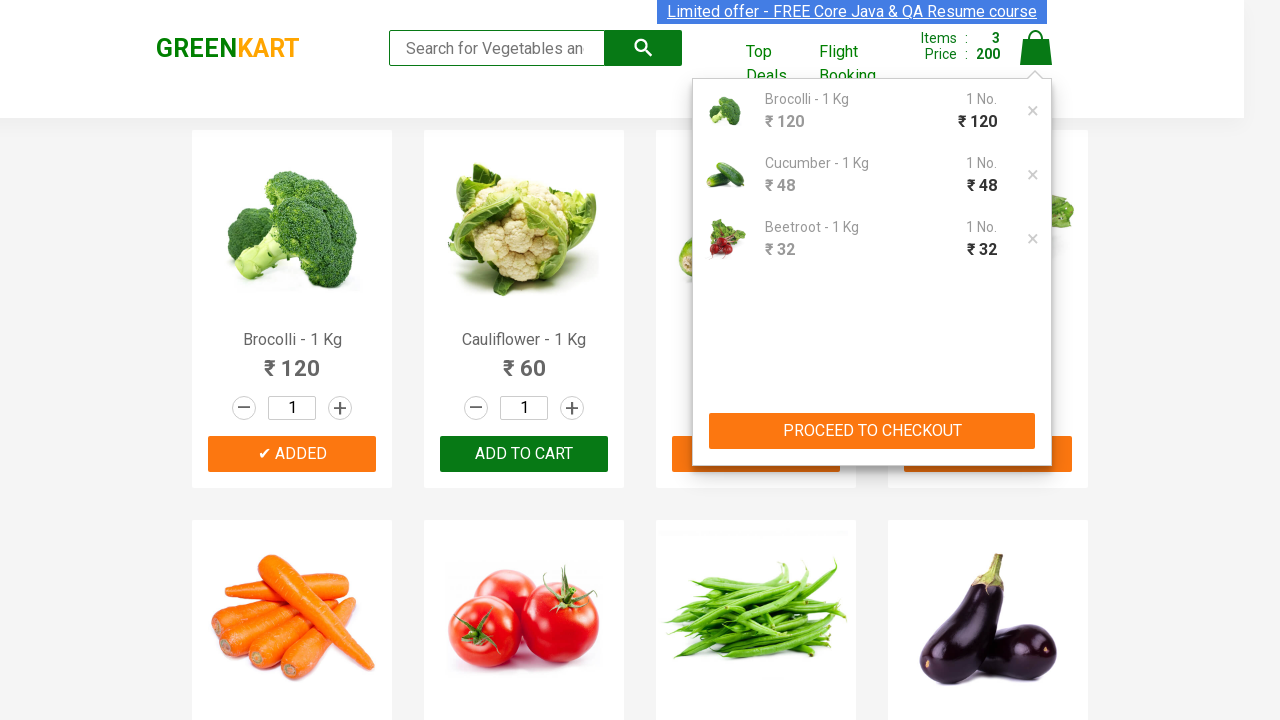

Promo code input field loaded
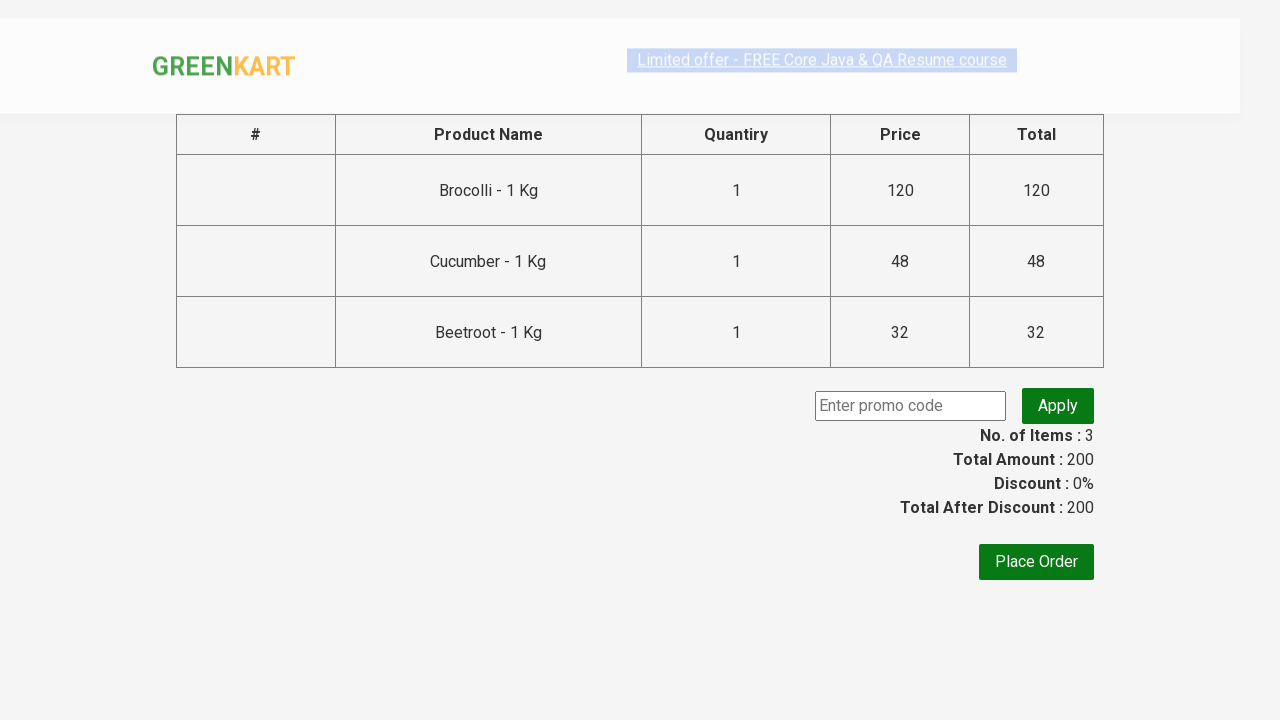

Entered promo code 'rahulshettyacademy' on .promoCode
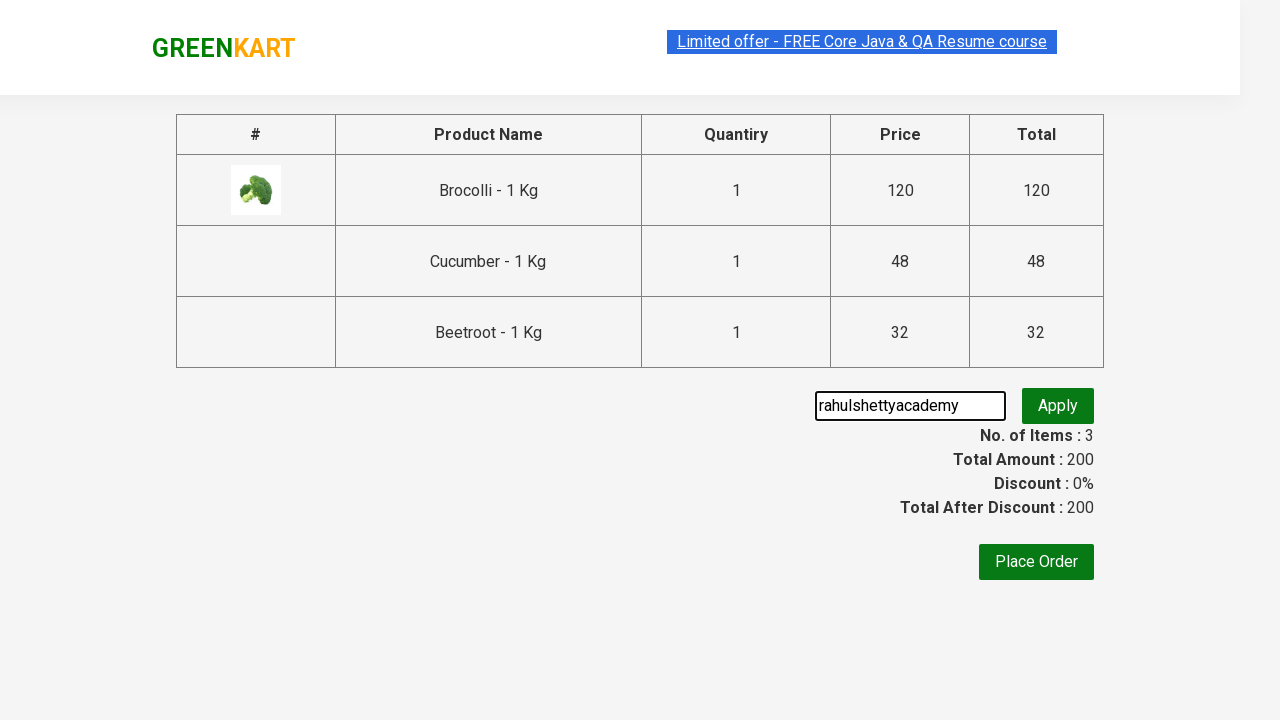

Clicked apply promo button at (1058, 406) on .promoBtn
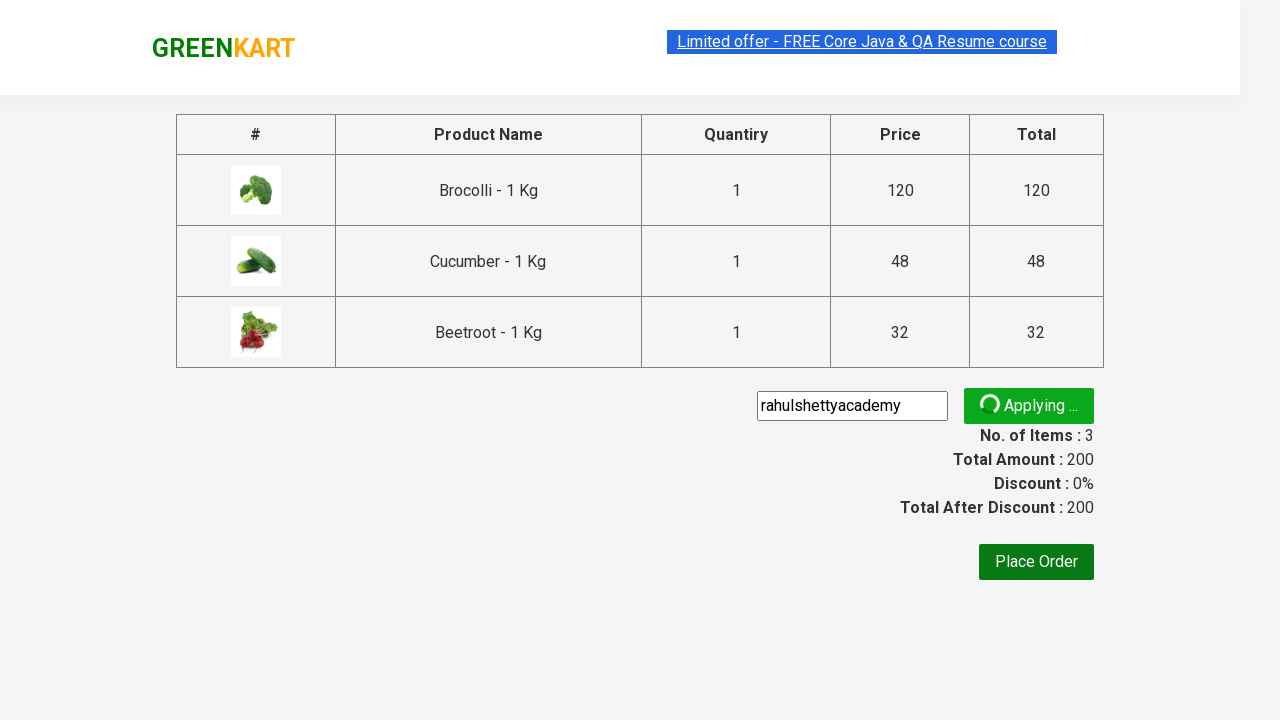

Promo info message appeared
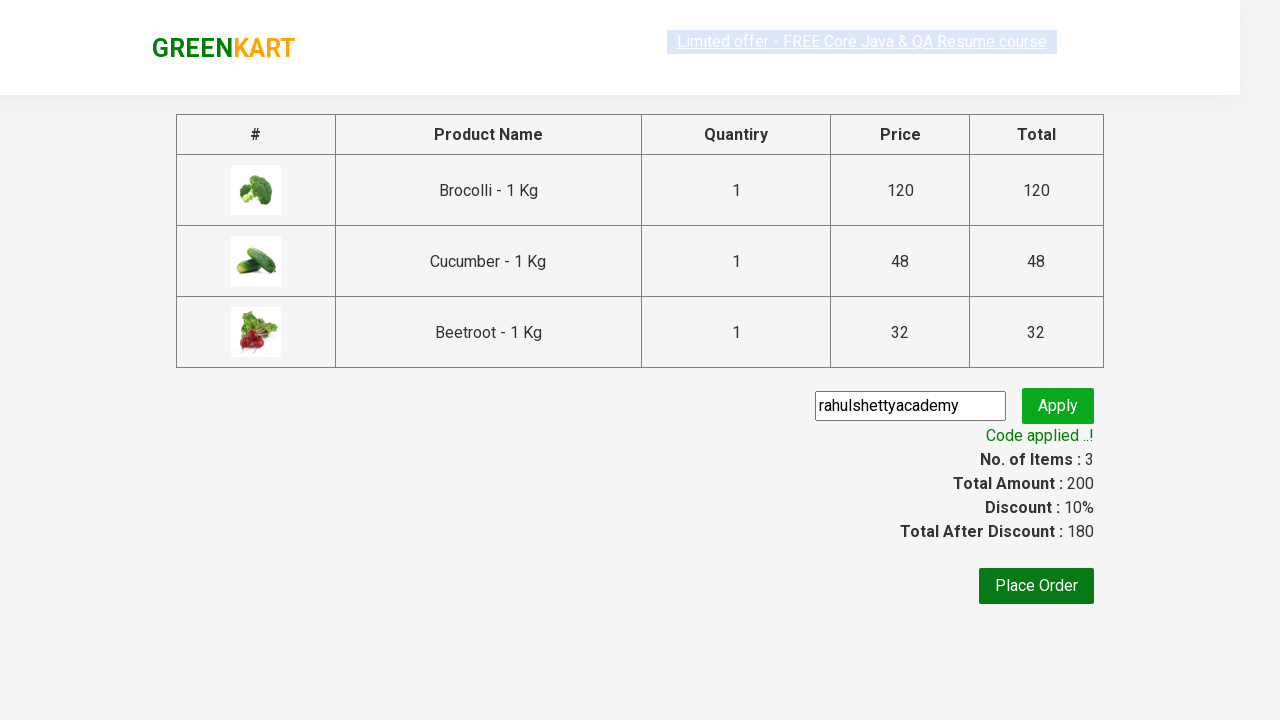

Retrieved promo message: 'Code applied ..!'
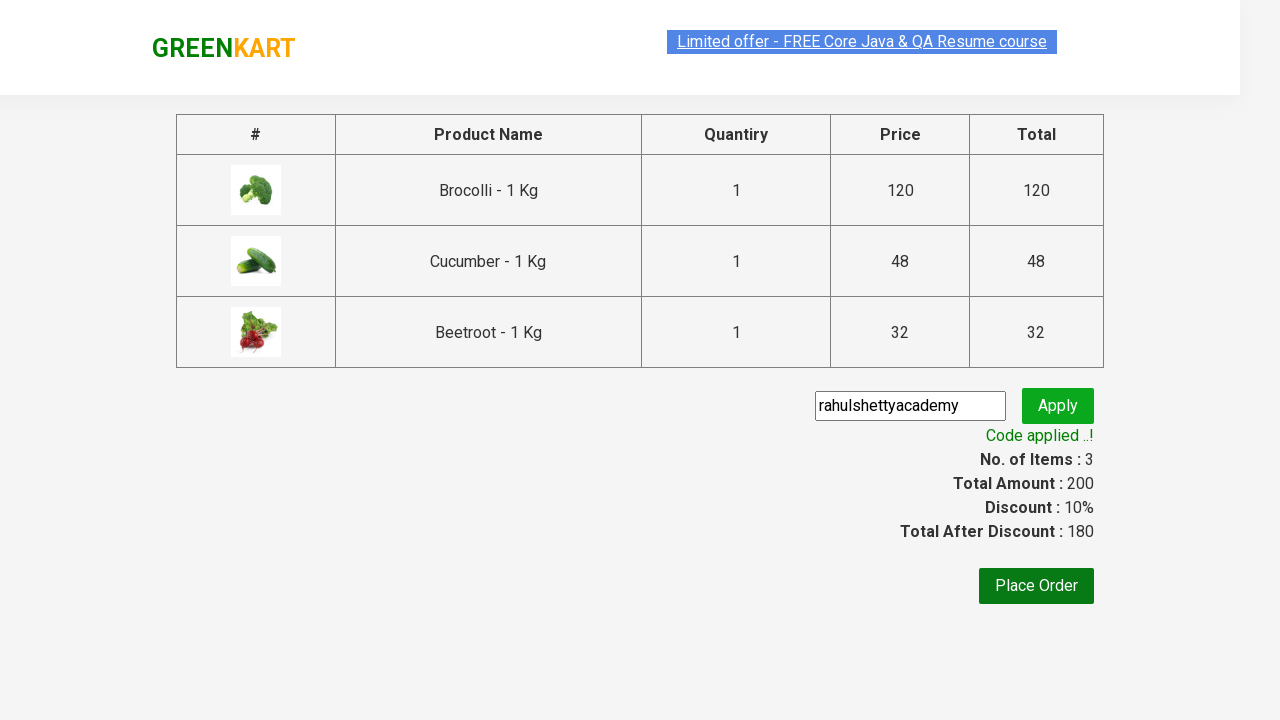

Verified promo code was successfully applied
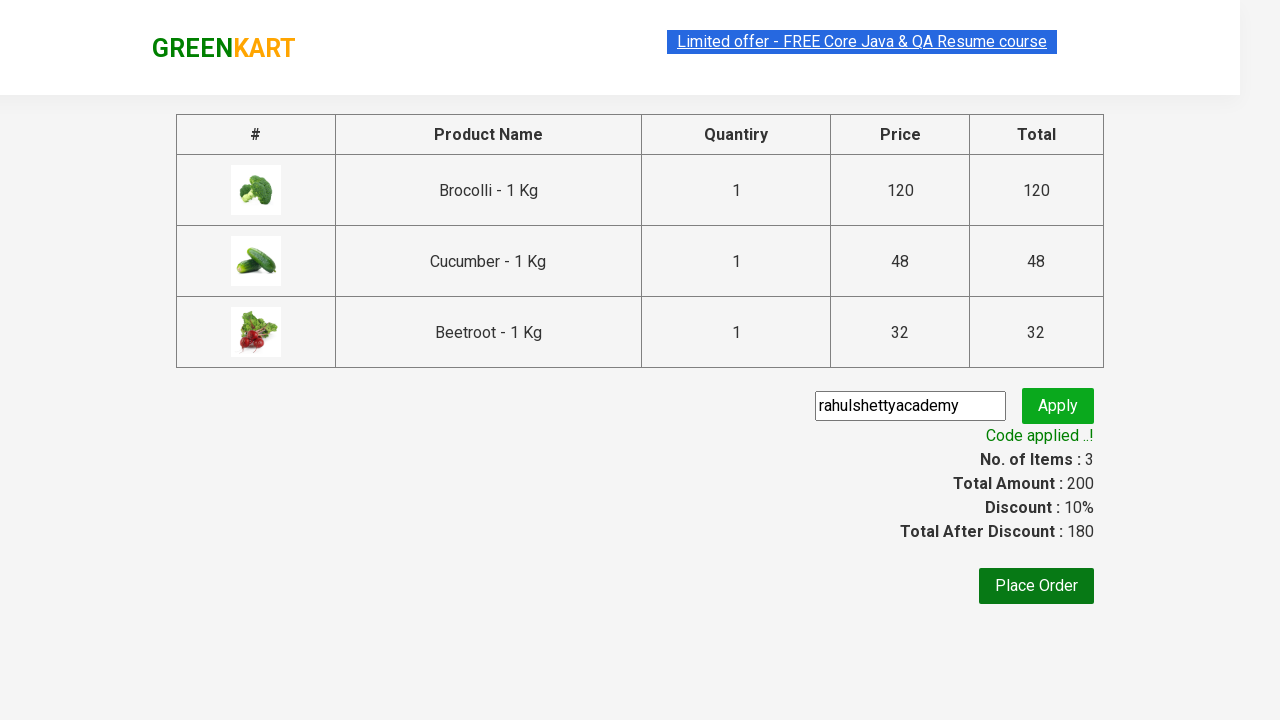

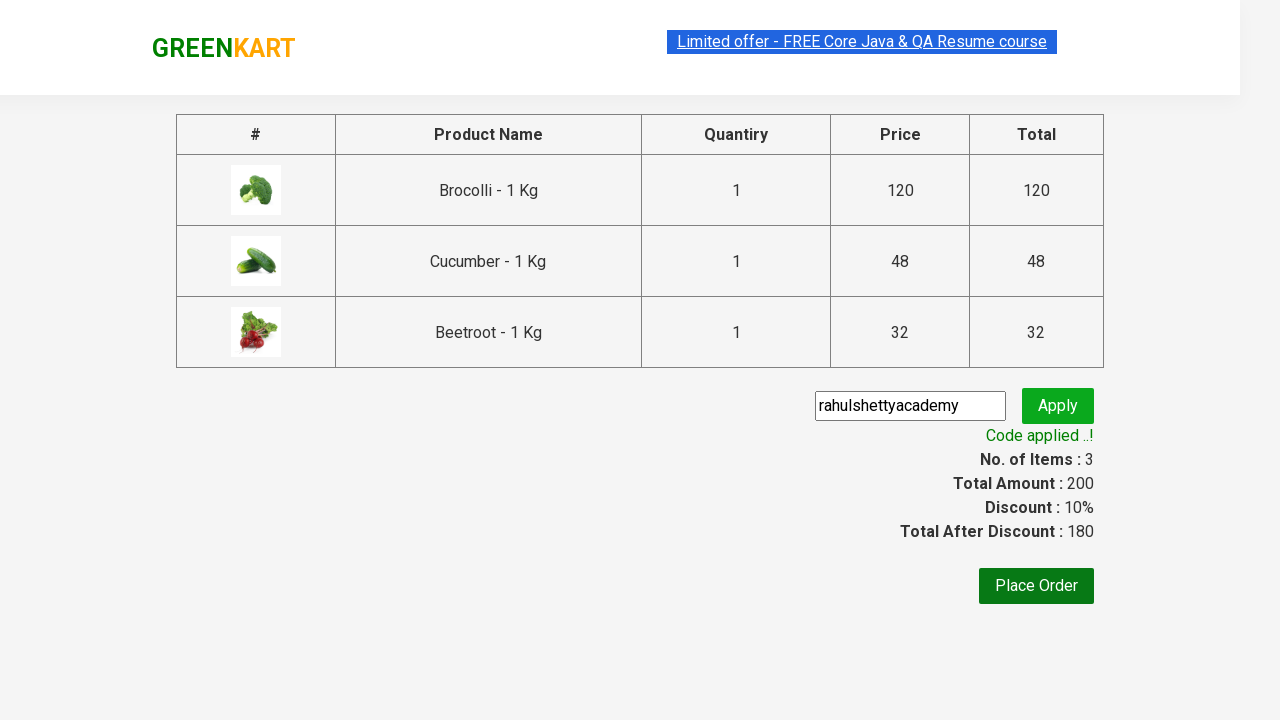